Tests checkbox functionality on a practice automation page by locating all checkboxes in the checkbox-example section and clicking each one sequentially.

Starting URL: https://rahulshettyacademy.com/AutomationPractice/

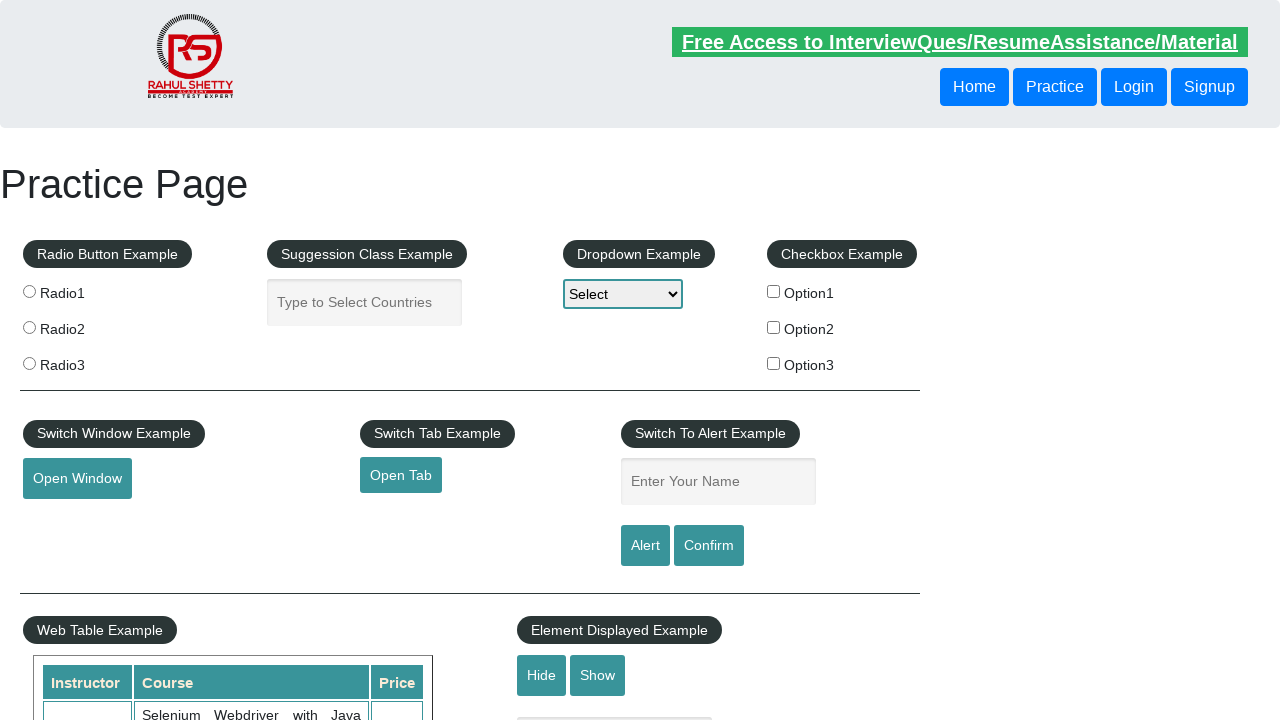

Waited for checkbox-example section to be visible
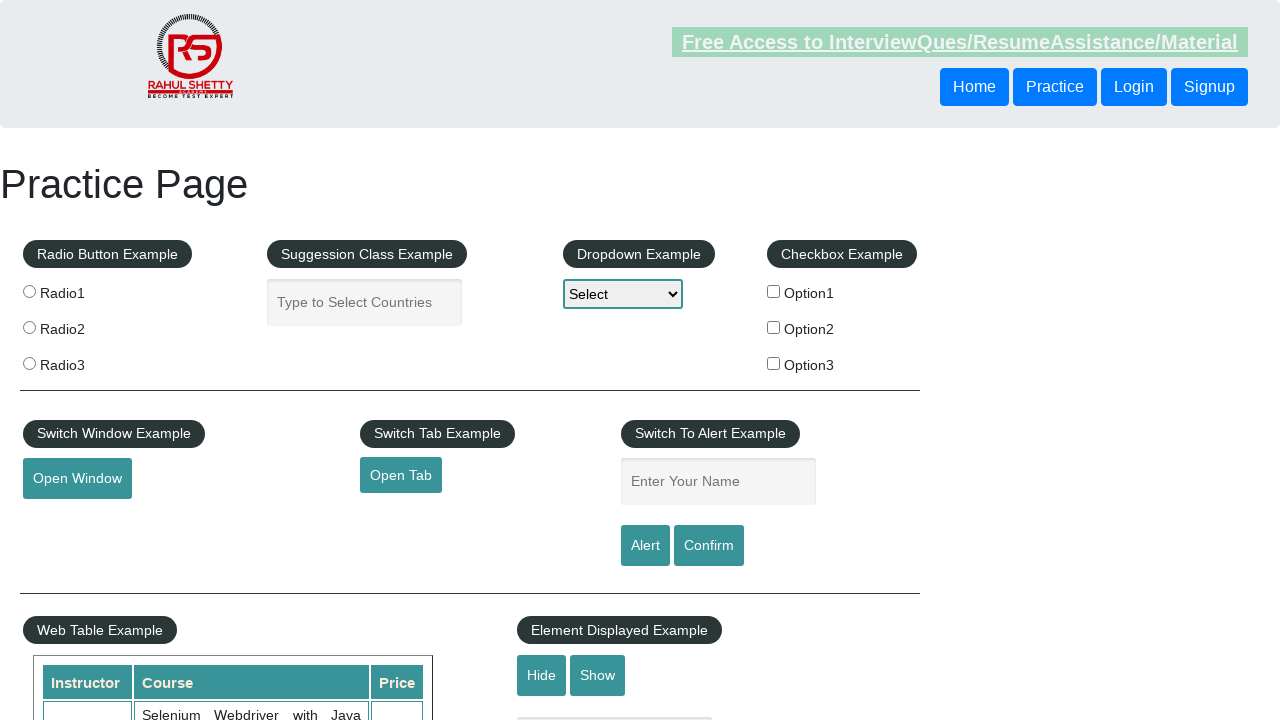

Located all checkboxes in the checkbox-example section
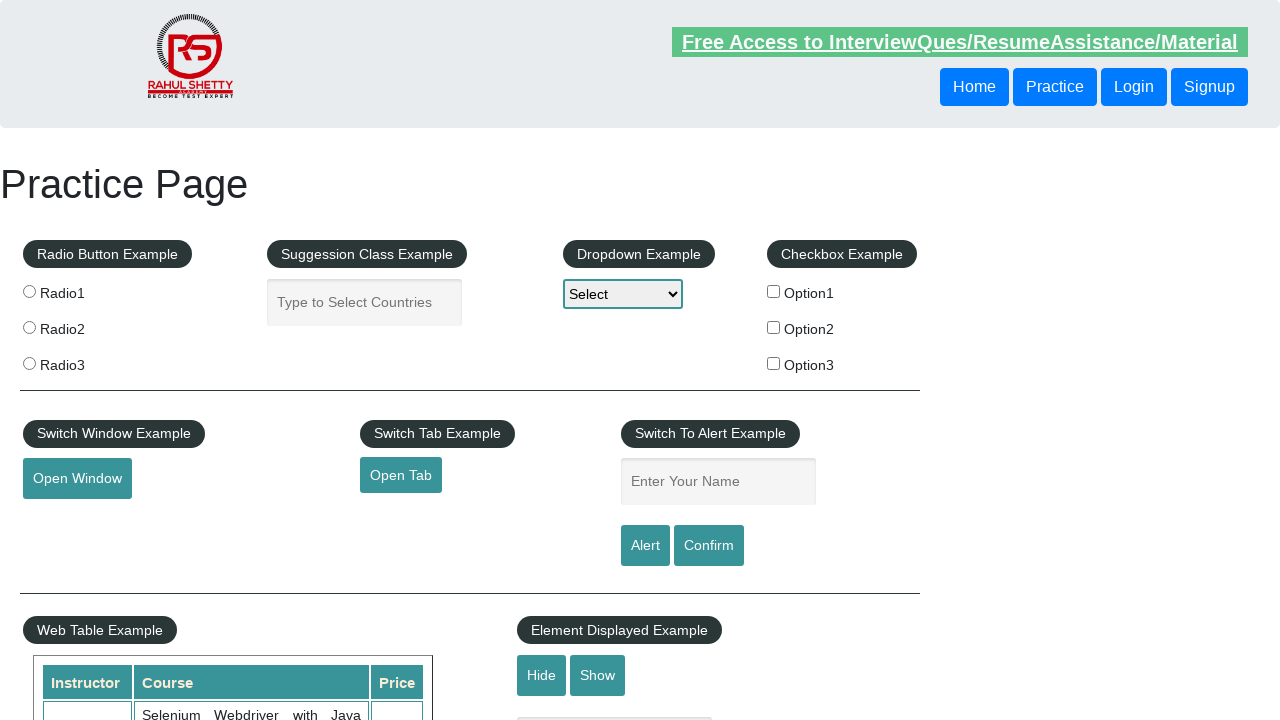

Found 3 checkboxes
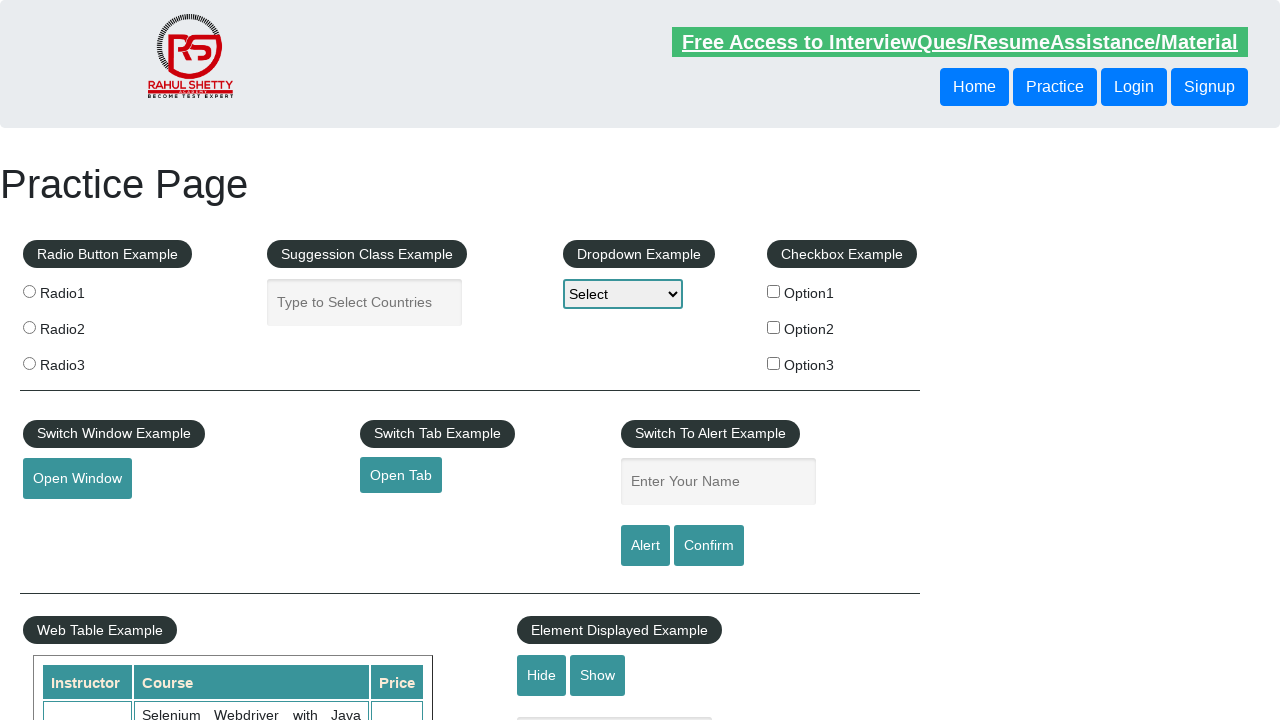

Clicked checkbox 1 of 3 at (774, 291) on xpath=//div[@id='checkbox-example']//label//input[@type='checkbox'] >> nth=0
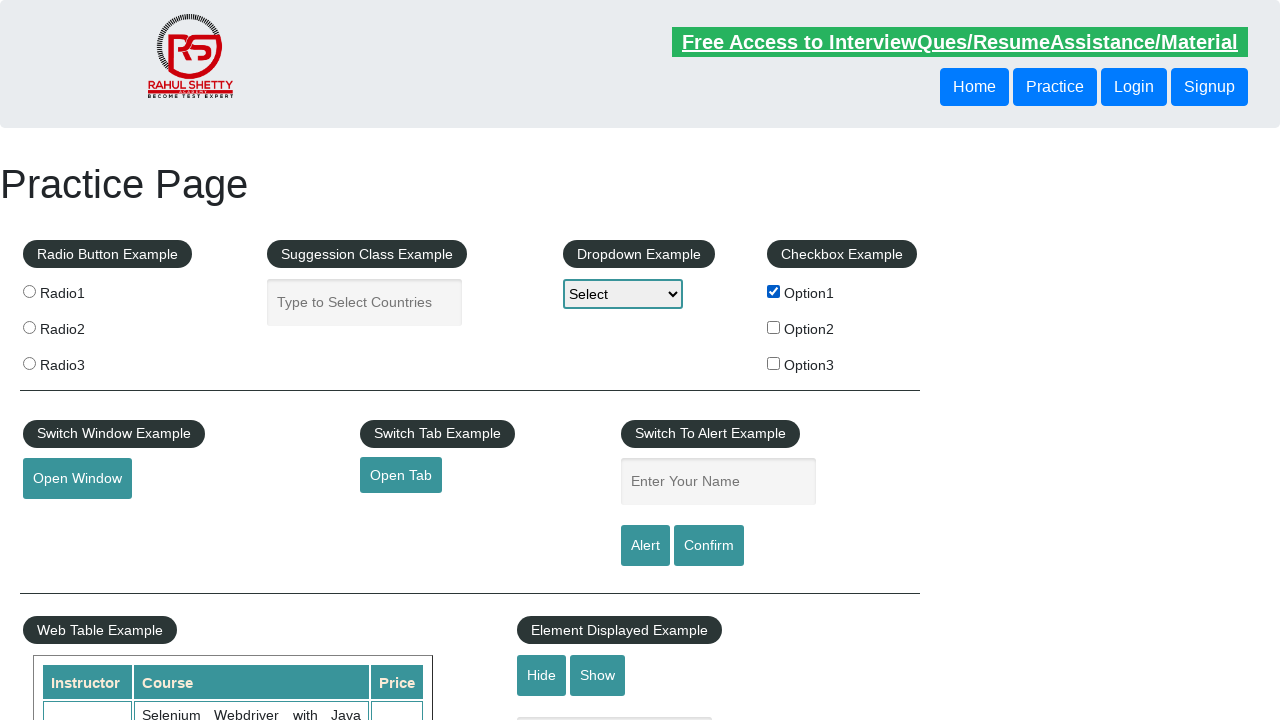

Waited 500ms after clicking checkbox 1
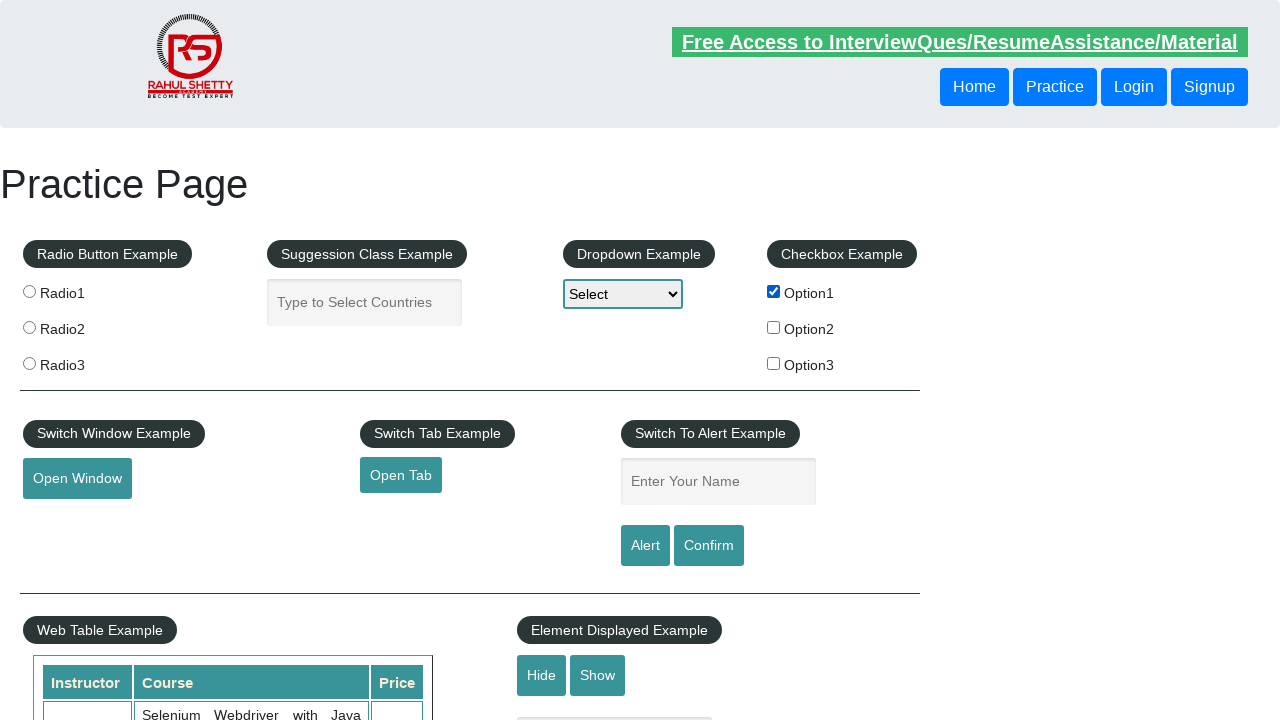

Clicked checkbox 2 of 3 at (774, 327) on xpath=//div[@id='checkbox-example']//label//input[@type='checkbox'] >> nth=1
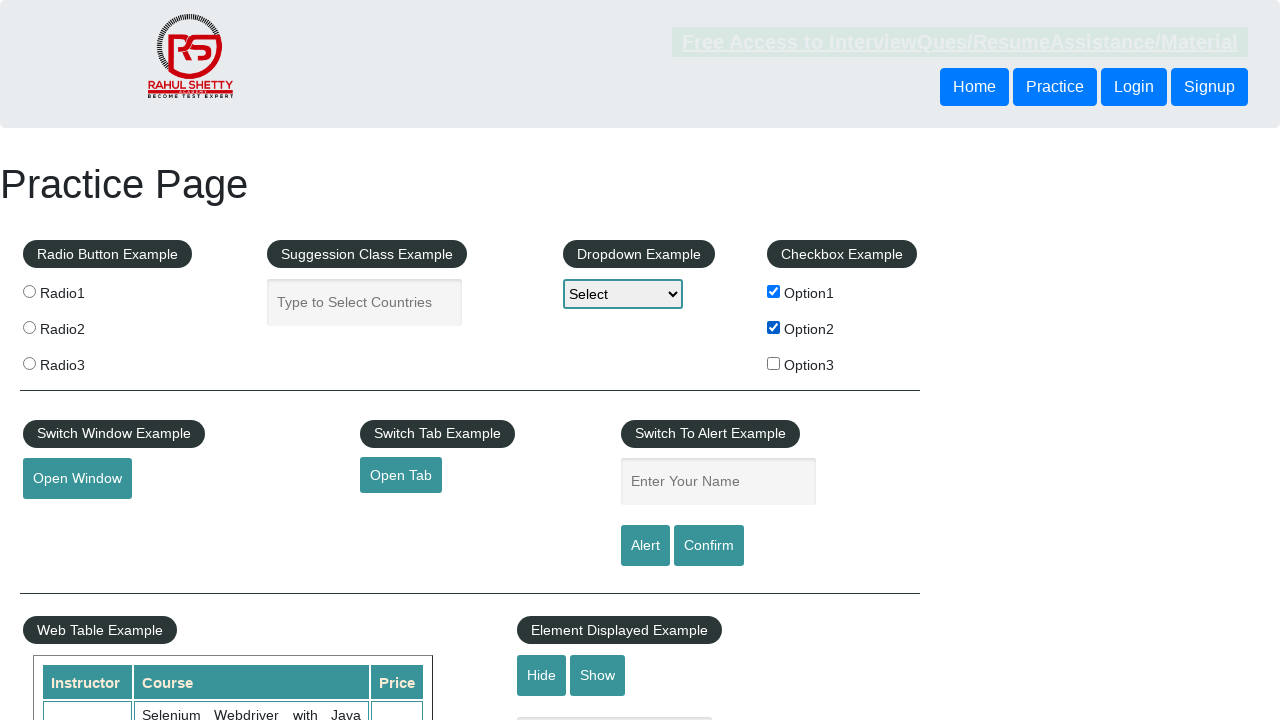

Waited 500ms after clicking checkbox 2
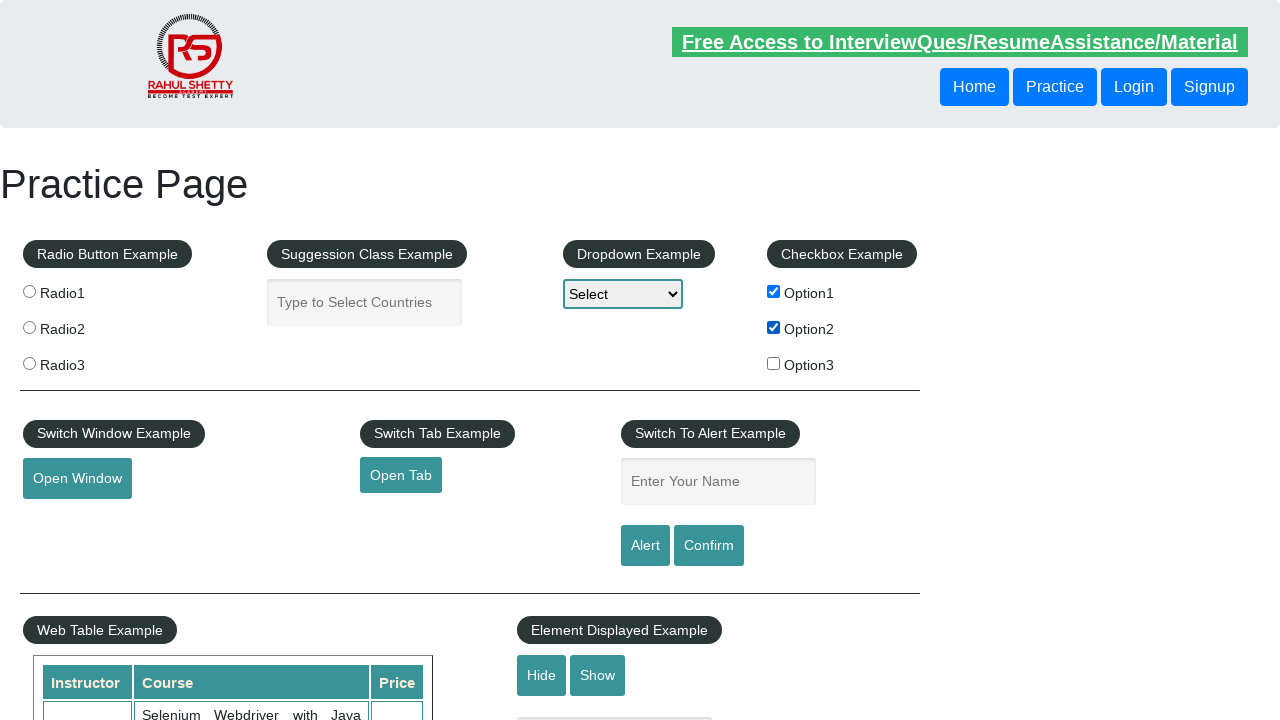

Clicked checkbox 3 of 3 at (774, 363) on xpath=//div[@id='checkbox-example']//label//input[@type='checkbox'] >> nth=2
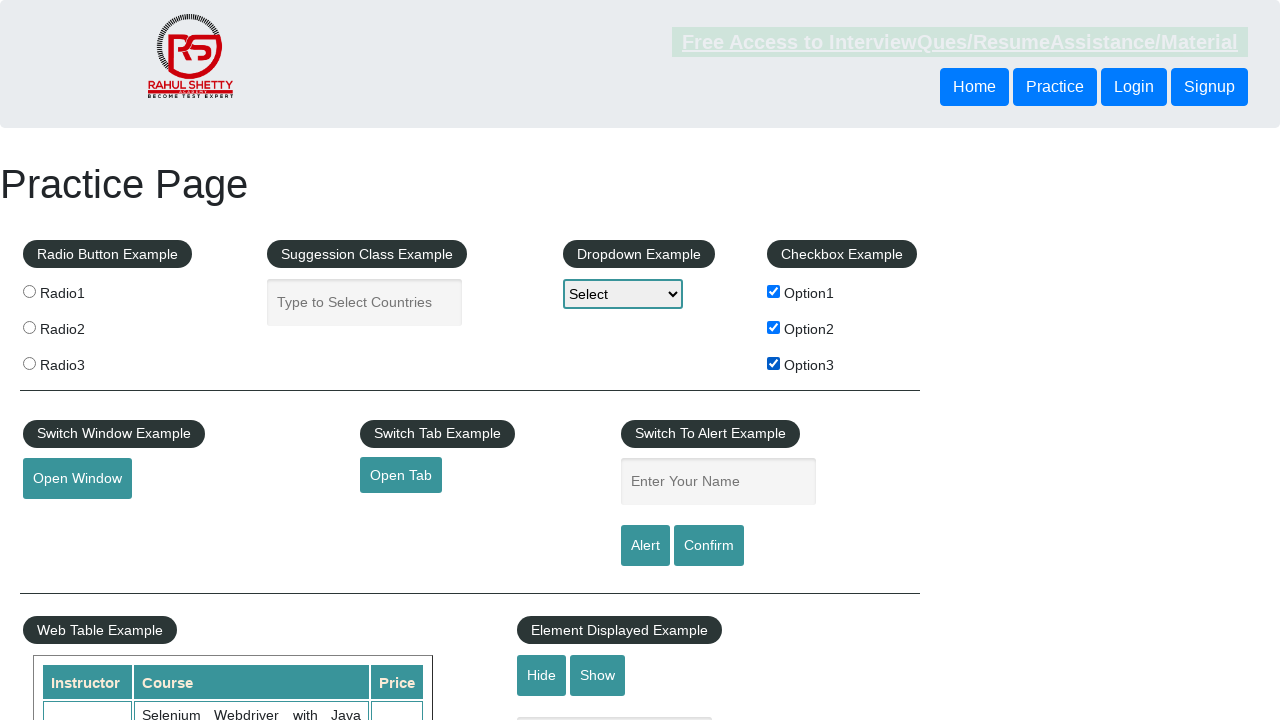

Waited 500ms after clicking checkbox 3
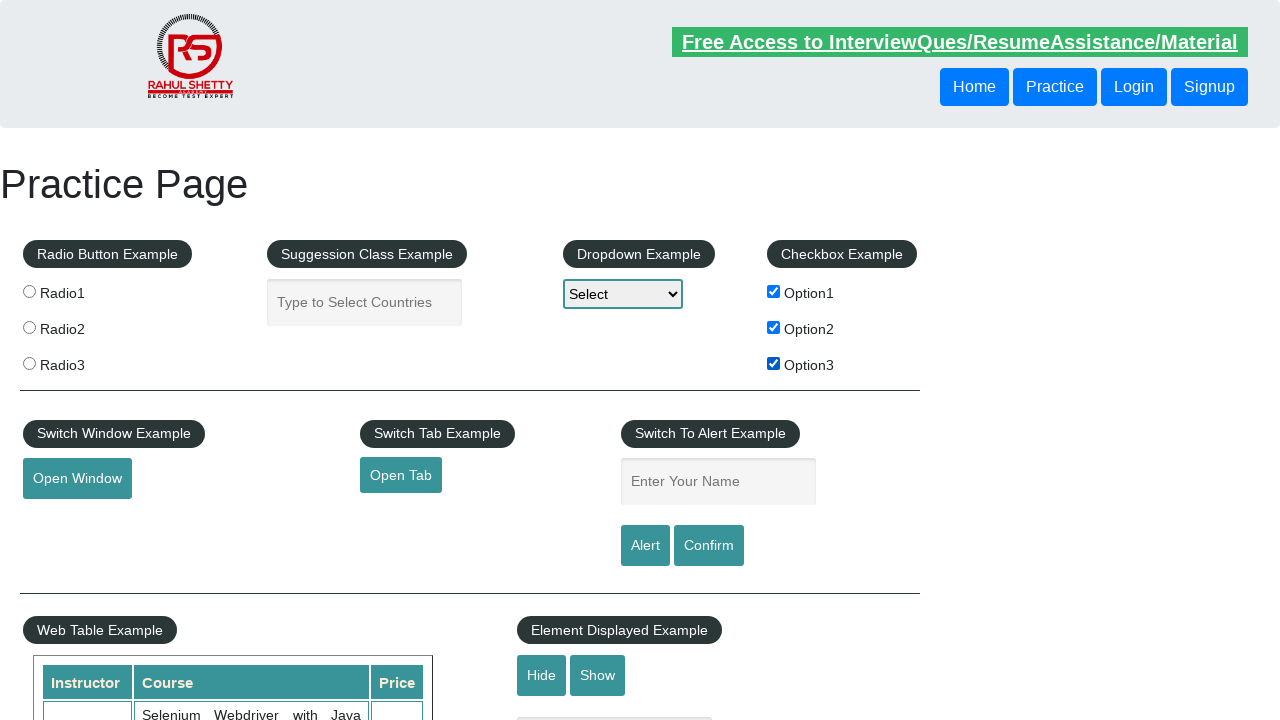

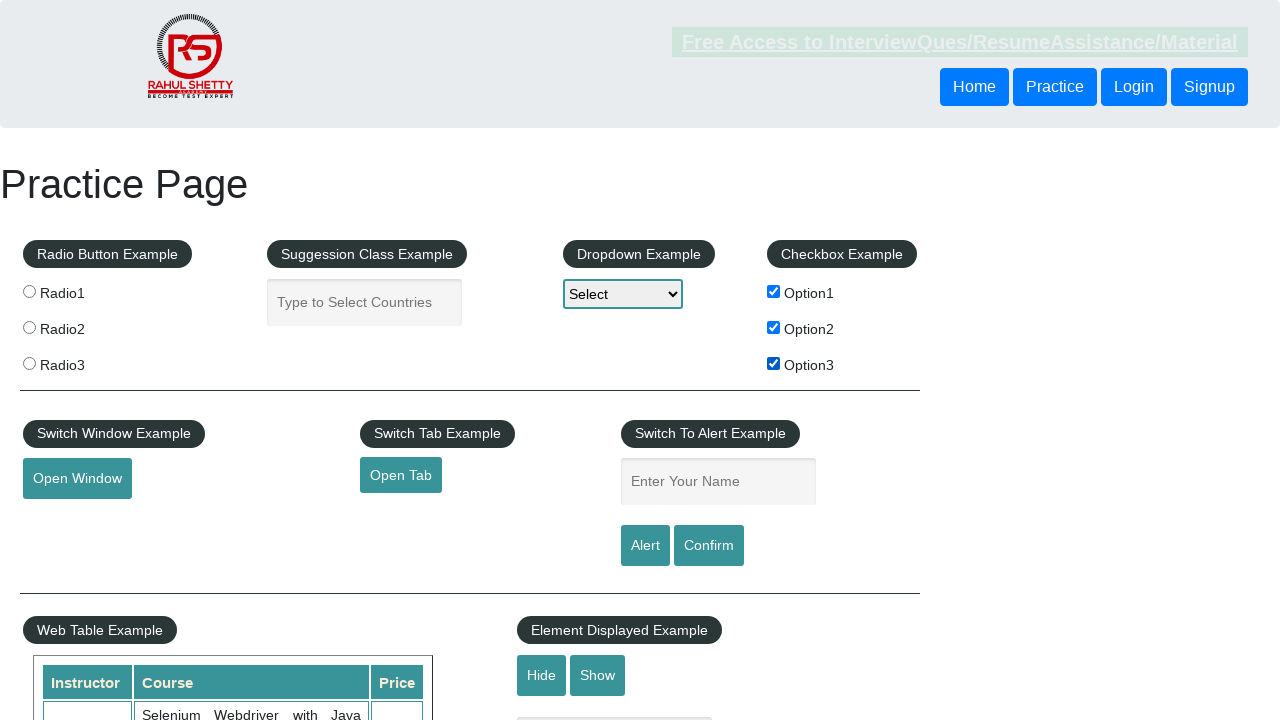